Tests form interaction on a demo automation site by entering a phone number into an input field and clicking on an image link element using absolute XPath locators.

Starting URL: https://demo.automationtesting.in/Index.html

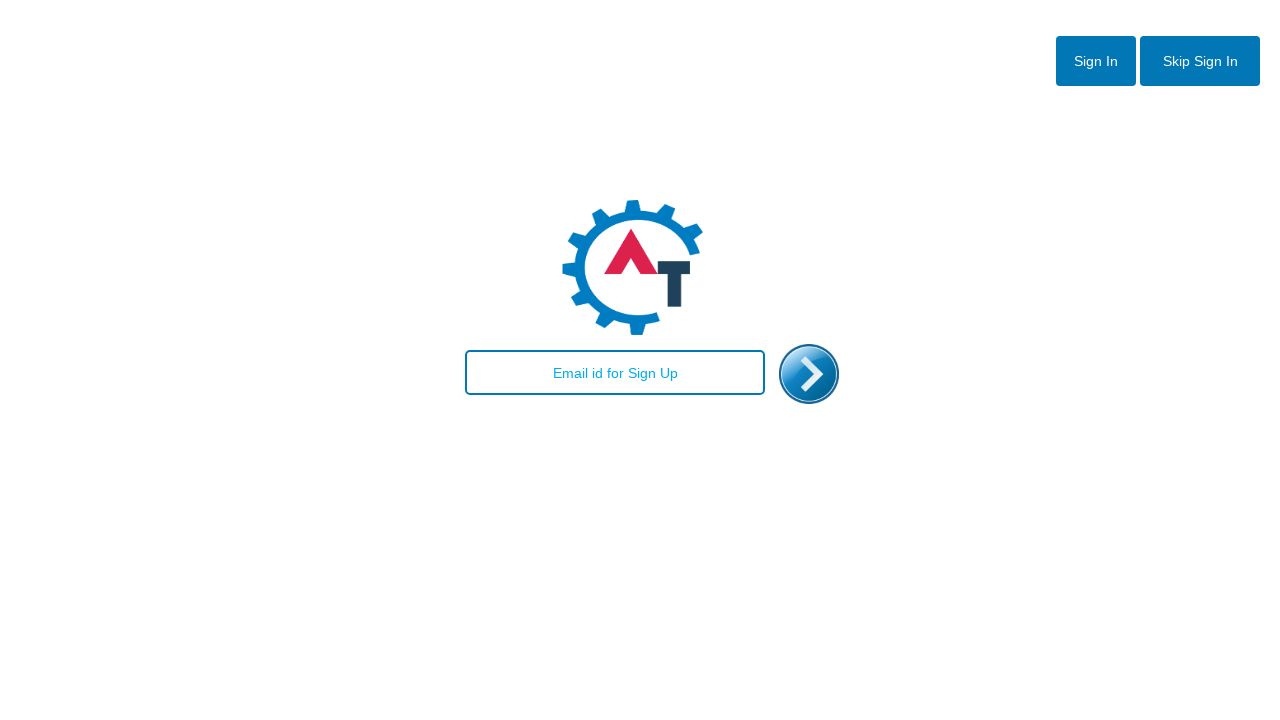

Page loaded and DOM content ready
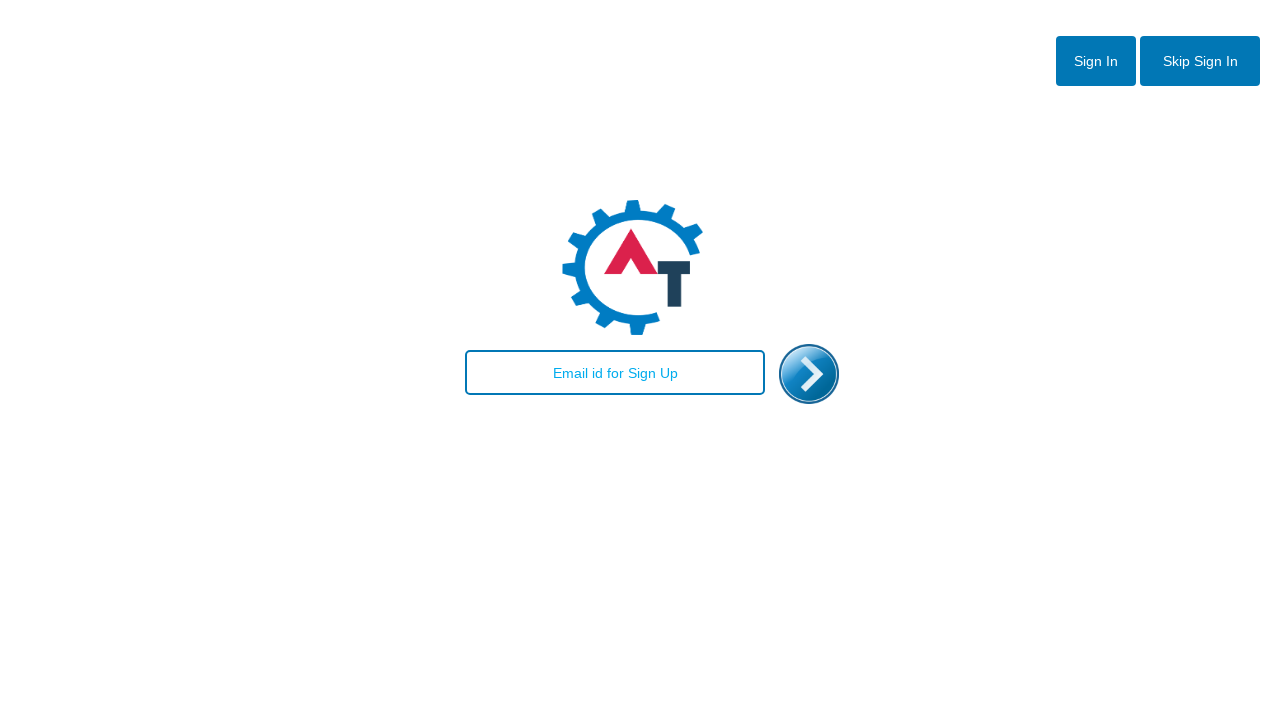

Entered phone number 8554843552 into input field using absolute XPath on xpath=/html/body/div[2]/div/div/div[2]/input
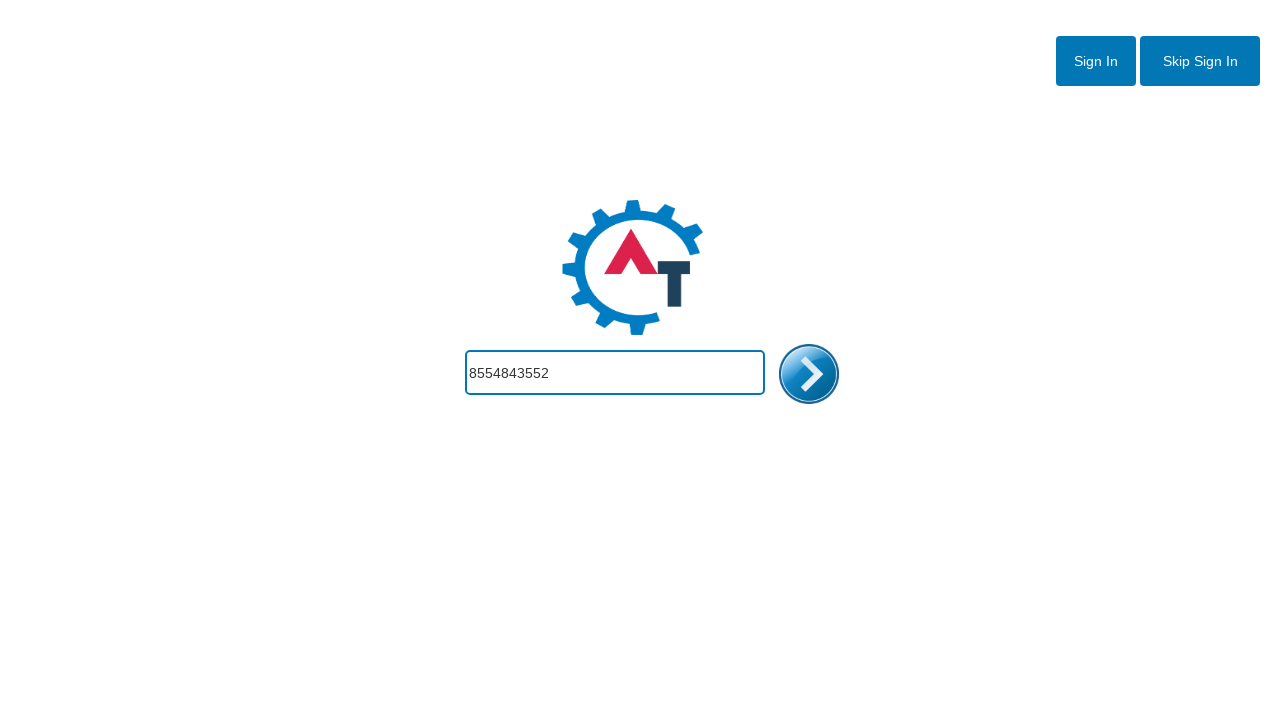

Clicked on image link element using absolute XPath at (809, 374) on xpath=/html/body/div[2]/div/div/div[2]/span/a/img
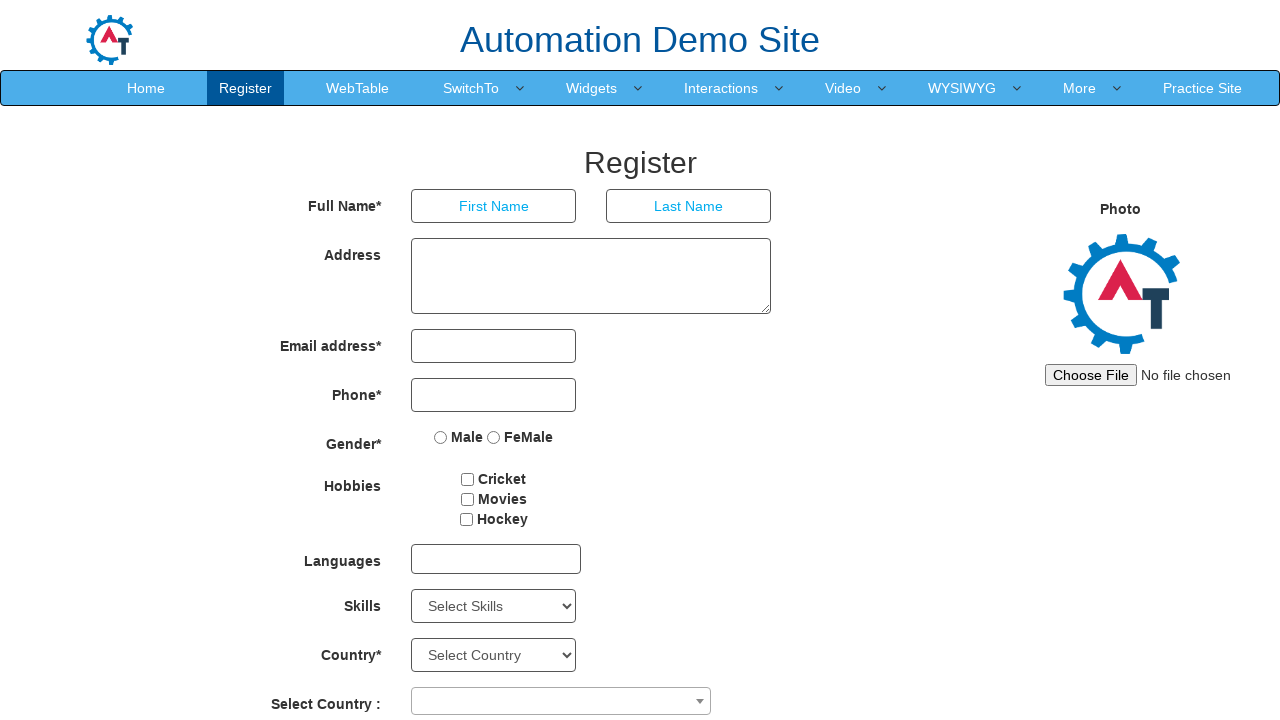

Waited for navigation/action to complete
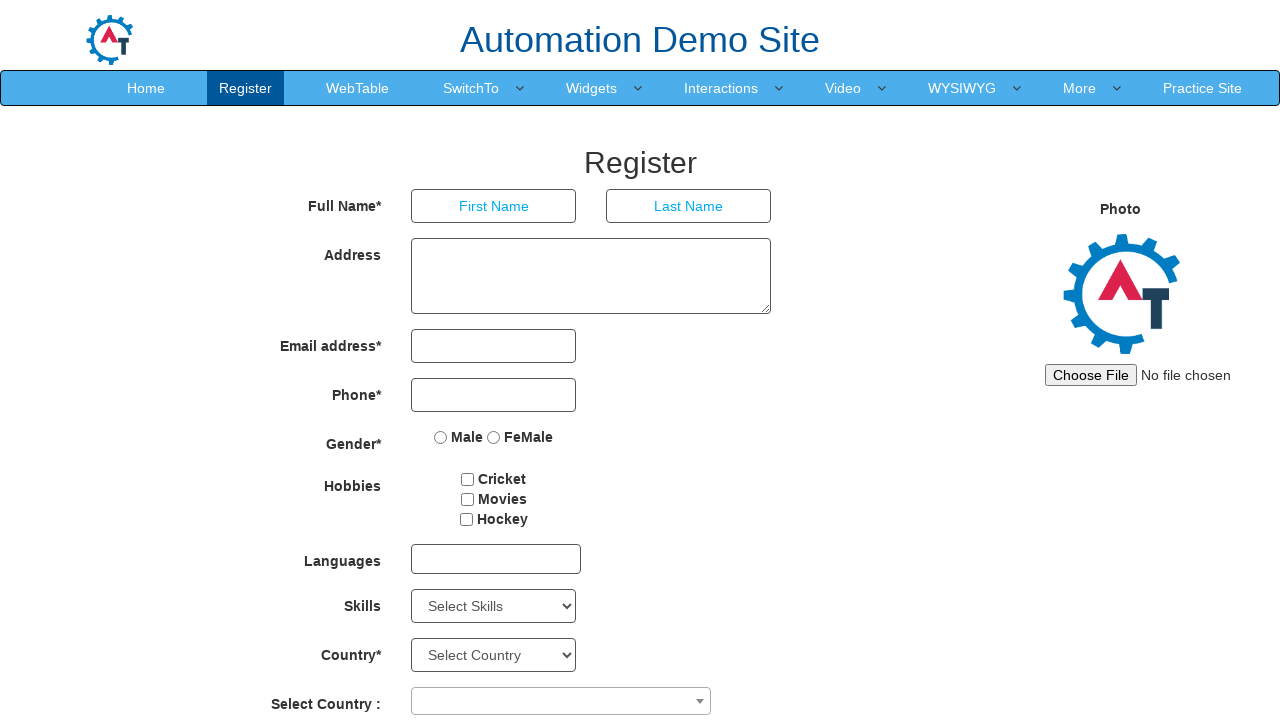

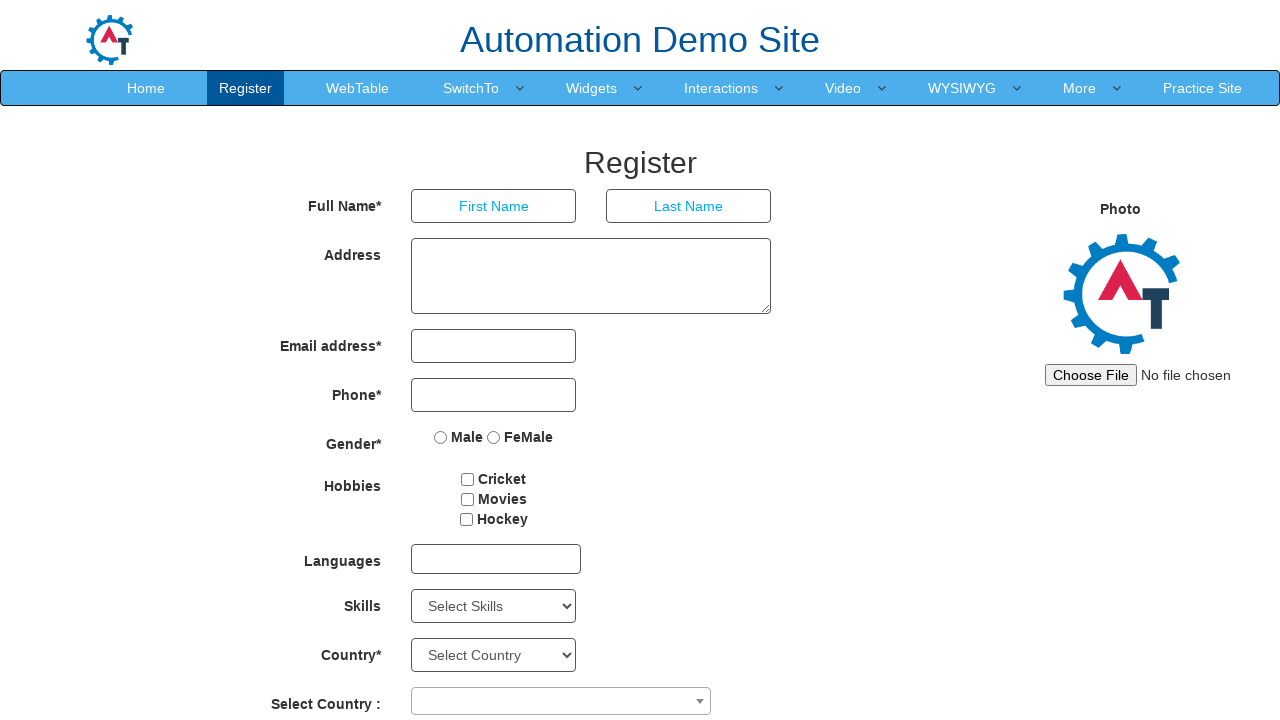